Tests navigation between different links on the Omayo blog, verifying page titles and counting available links on the page

Starting URL: http://omayo.blogspot.com/

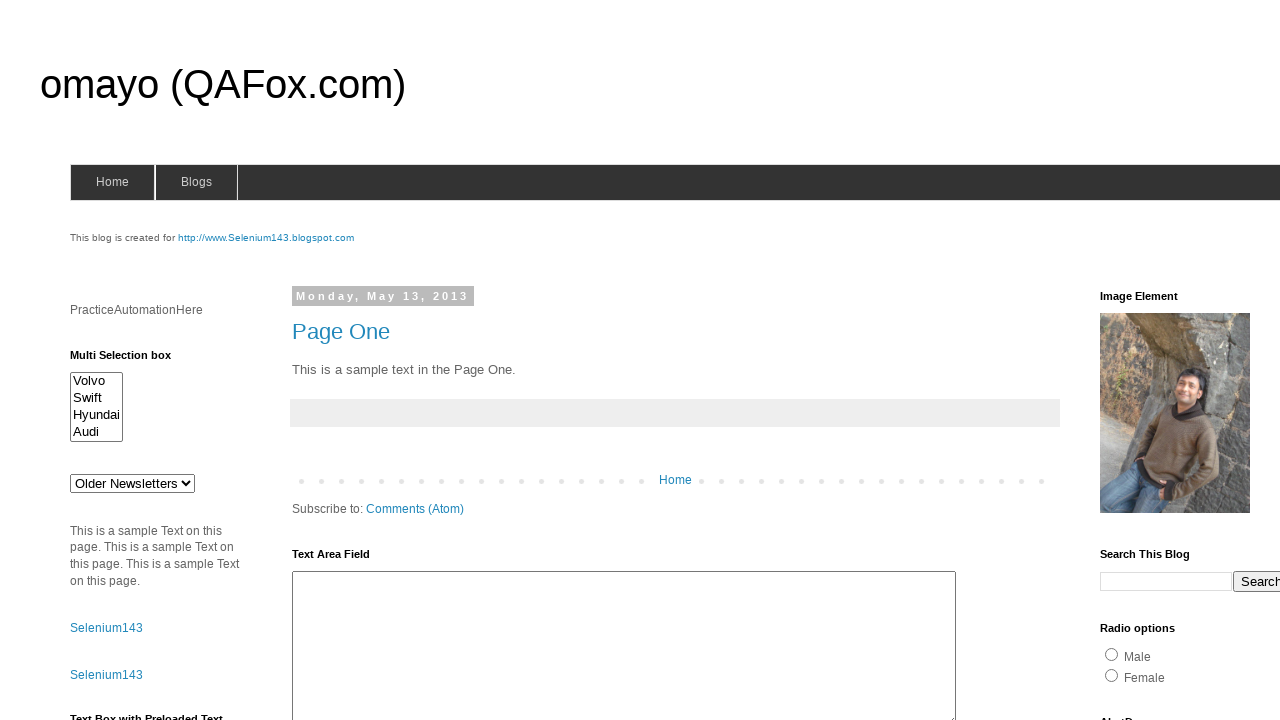

Retrieved all links on page - found 27 total links
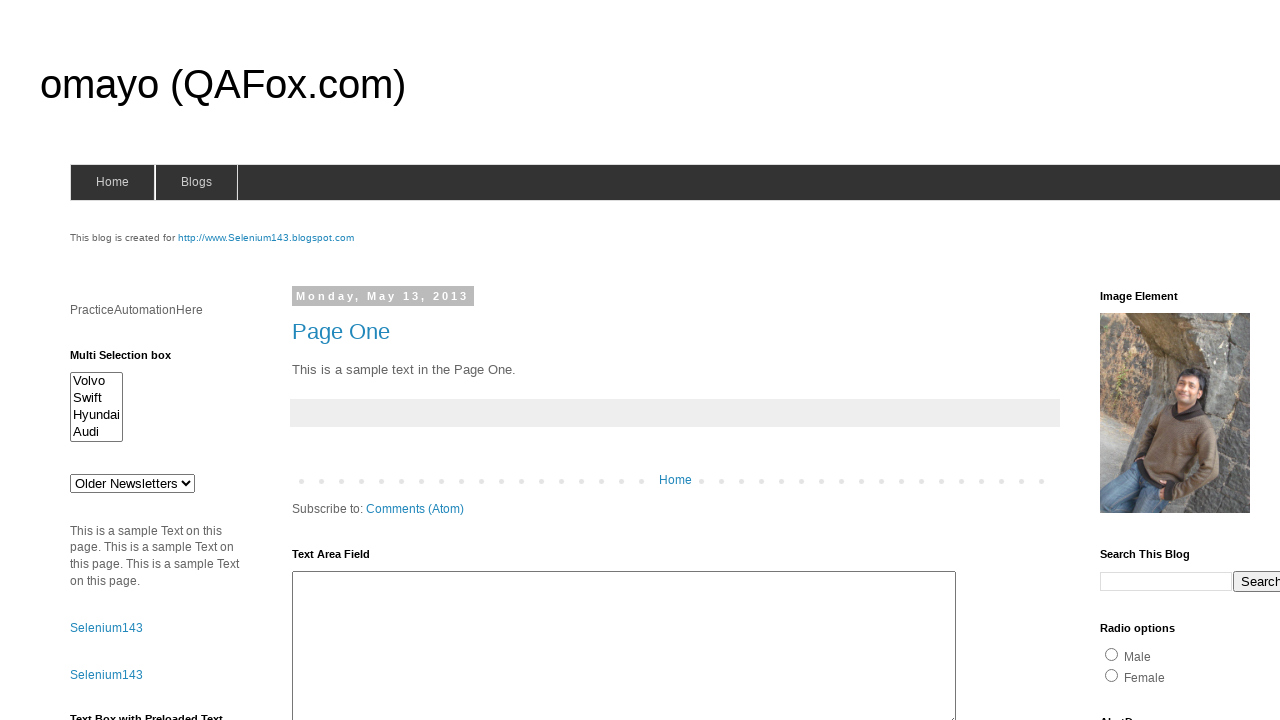

Clicked on 'onlytestingblog' link at (1156, 361) on a:has-text('onlytestingblog')
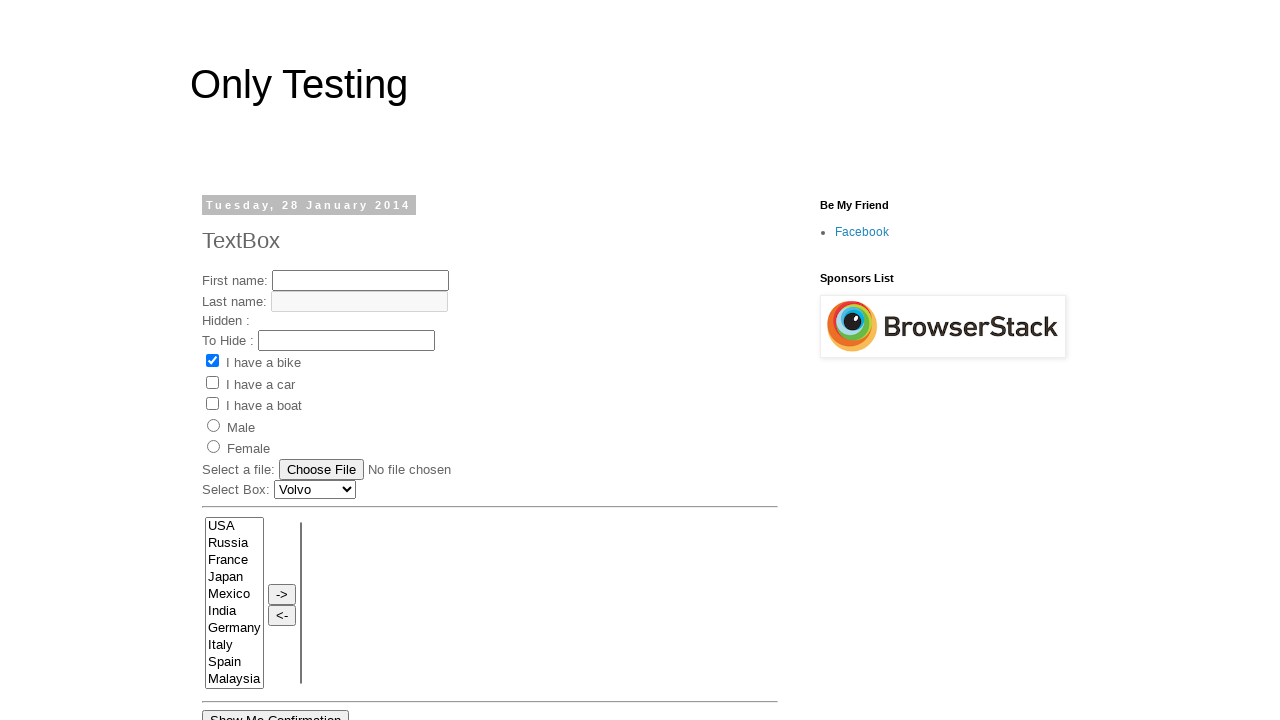

Page title is: Only Testing: TextBox
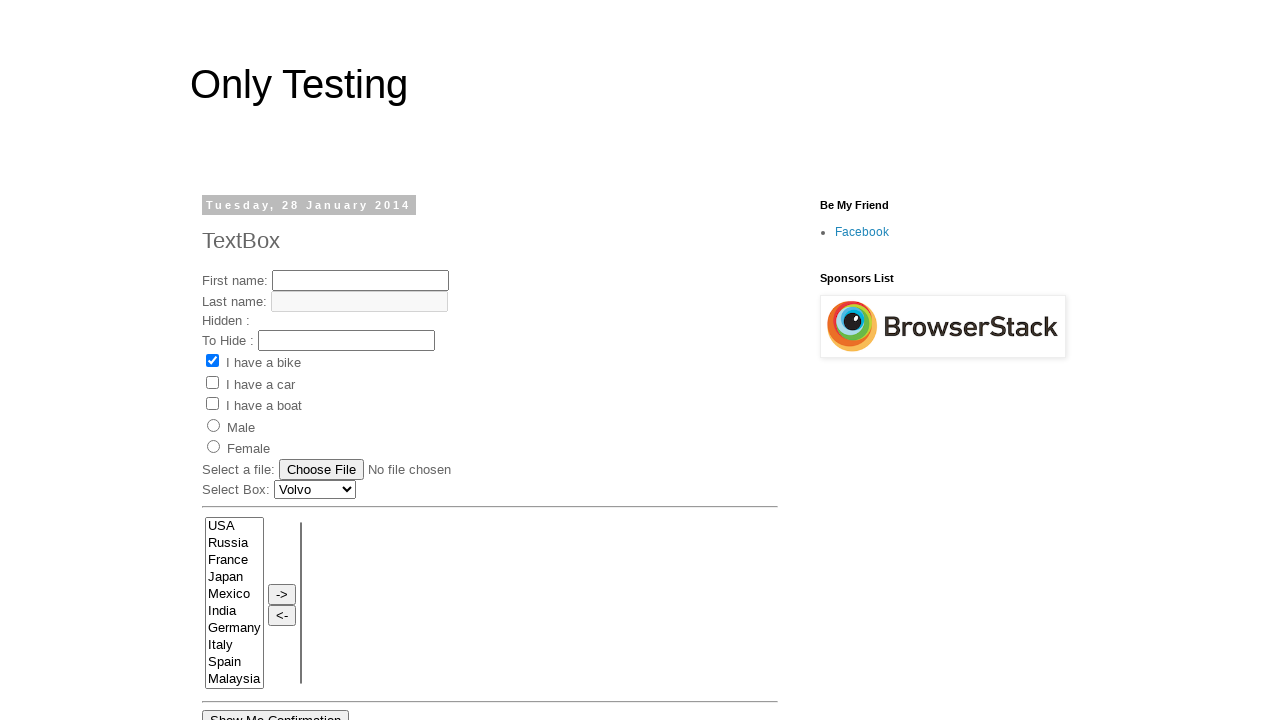

Verified page title matches 'Only Testing: Textbox'
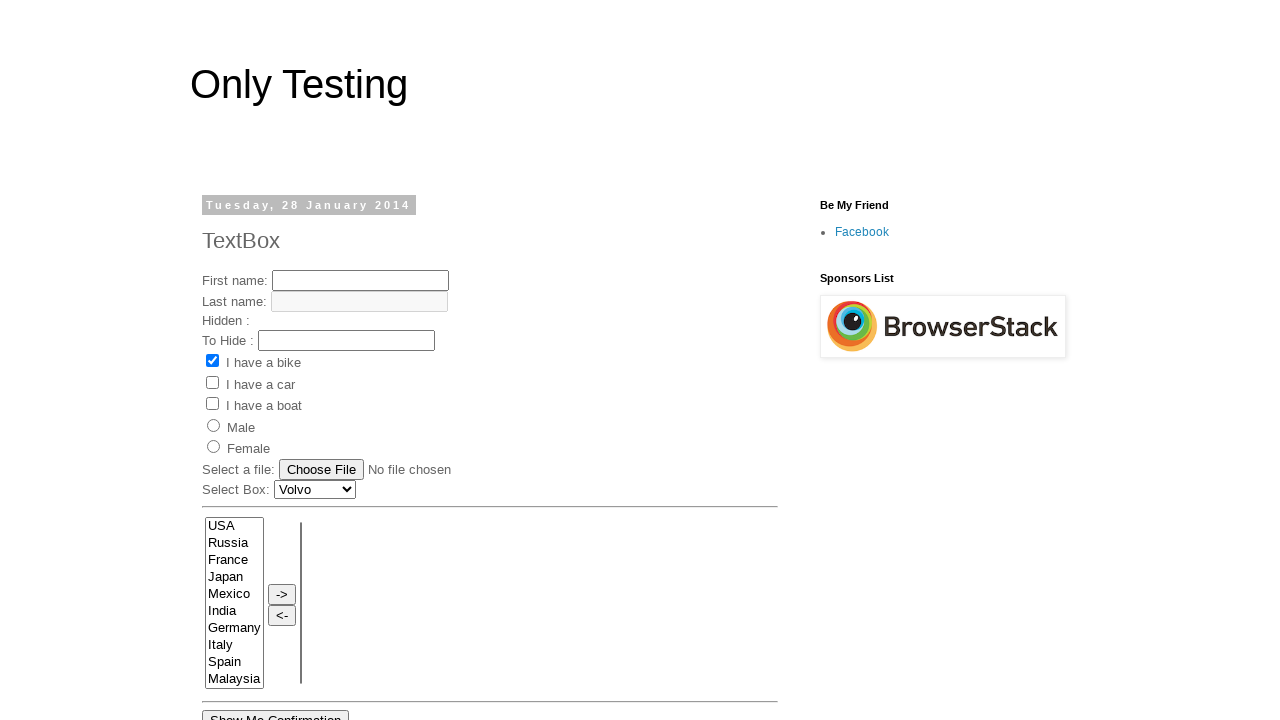

Navigated back to Omayo blog homepage
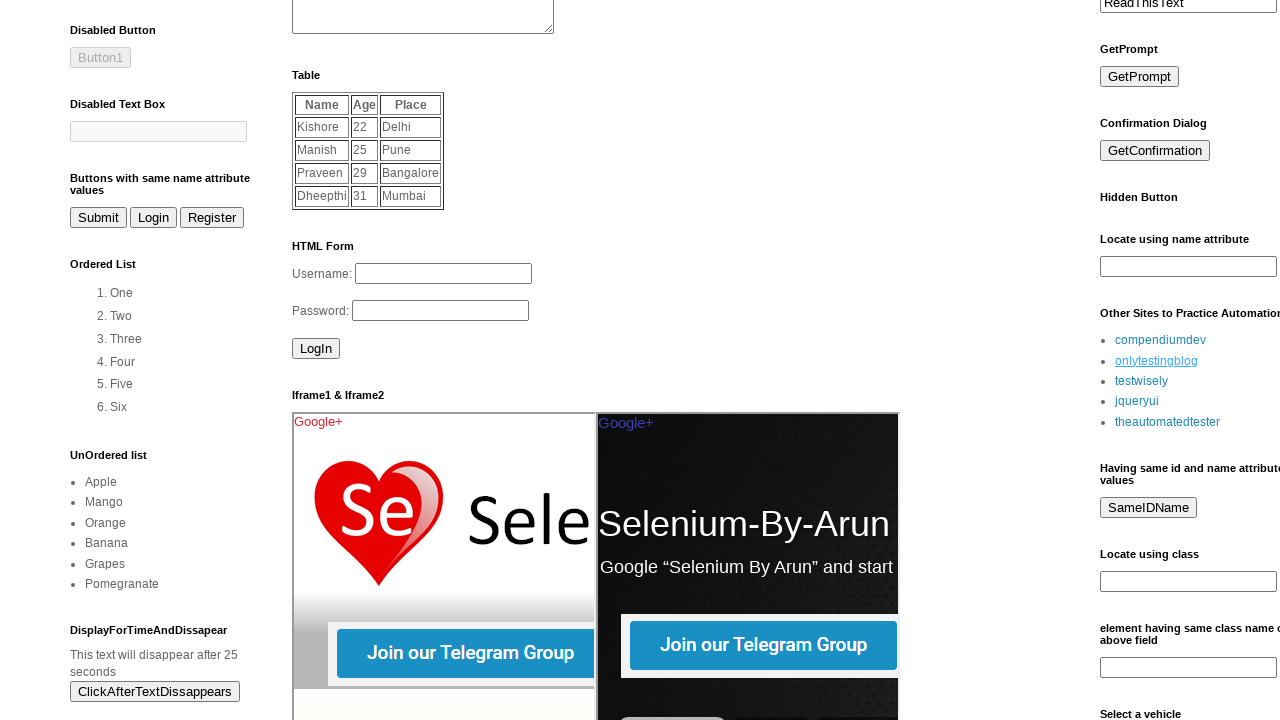

Clicked on Selenium tab link (#link1) at (106, 361) on #link1
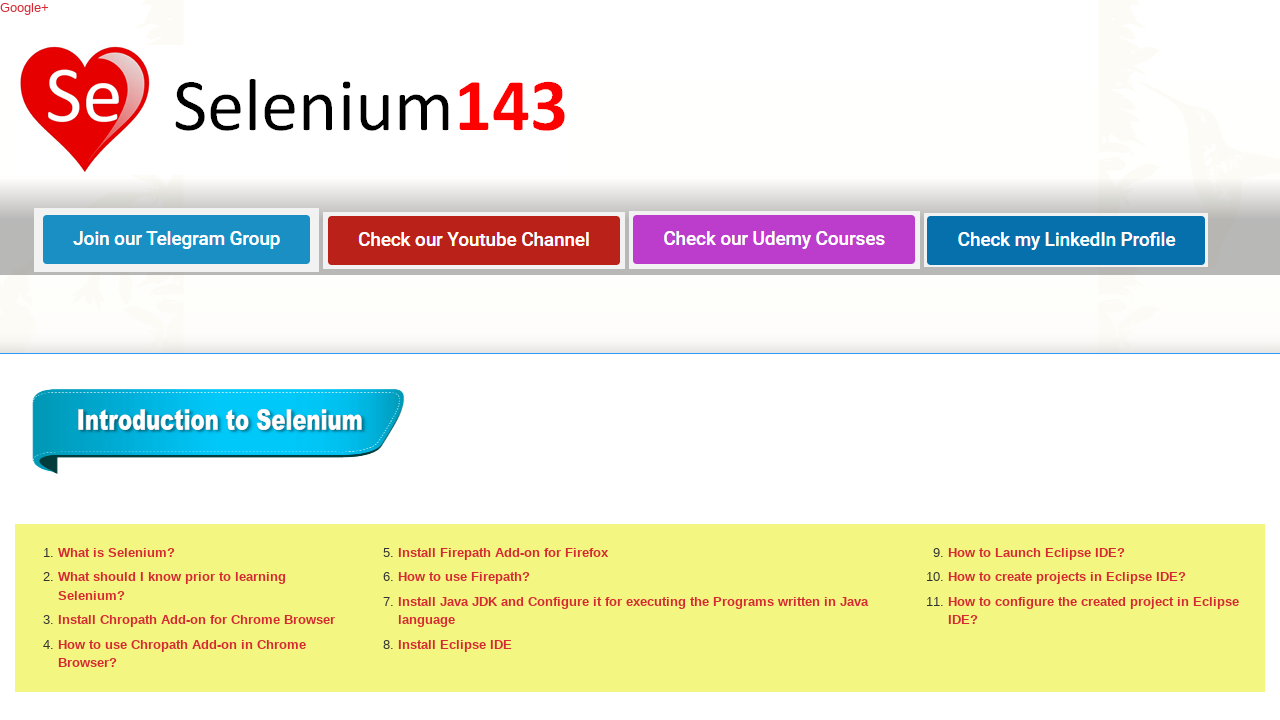

Page title is now: Selenium143
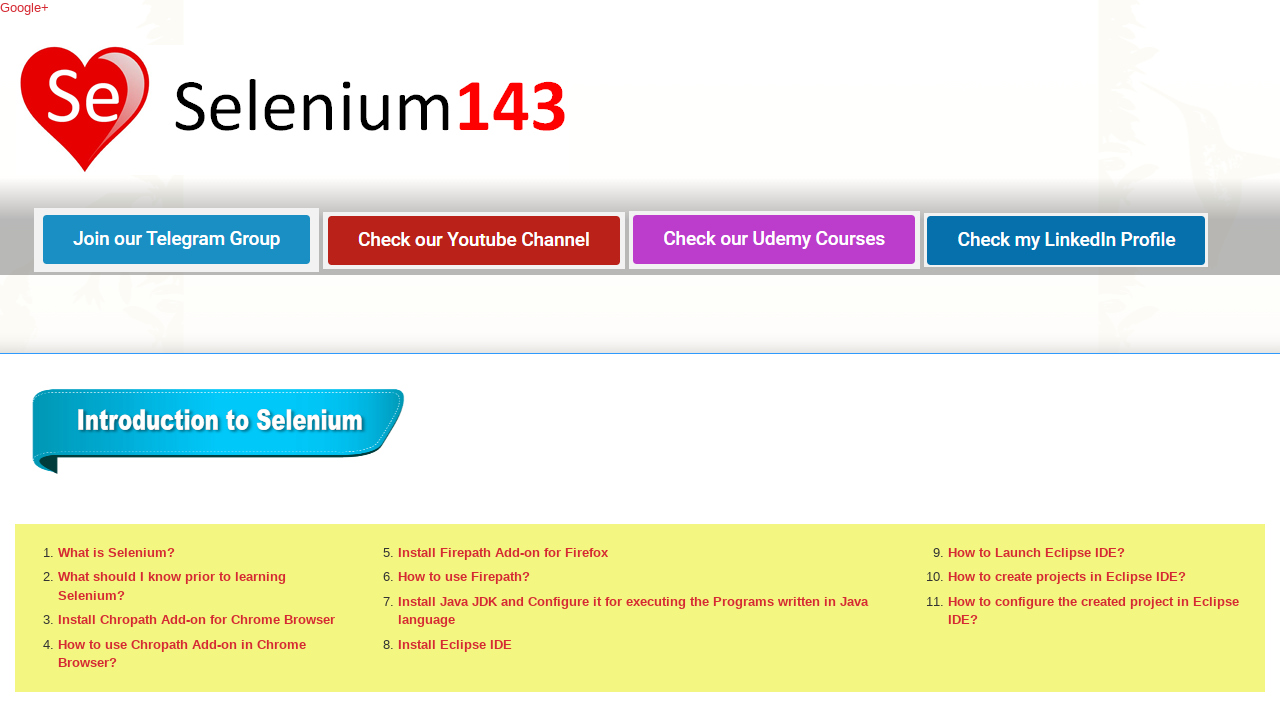

Verified page title is different from previous page
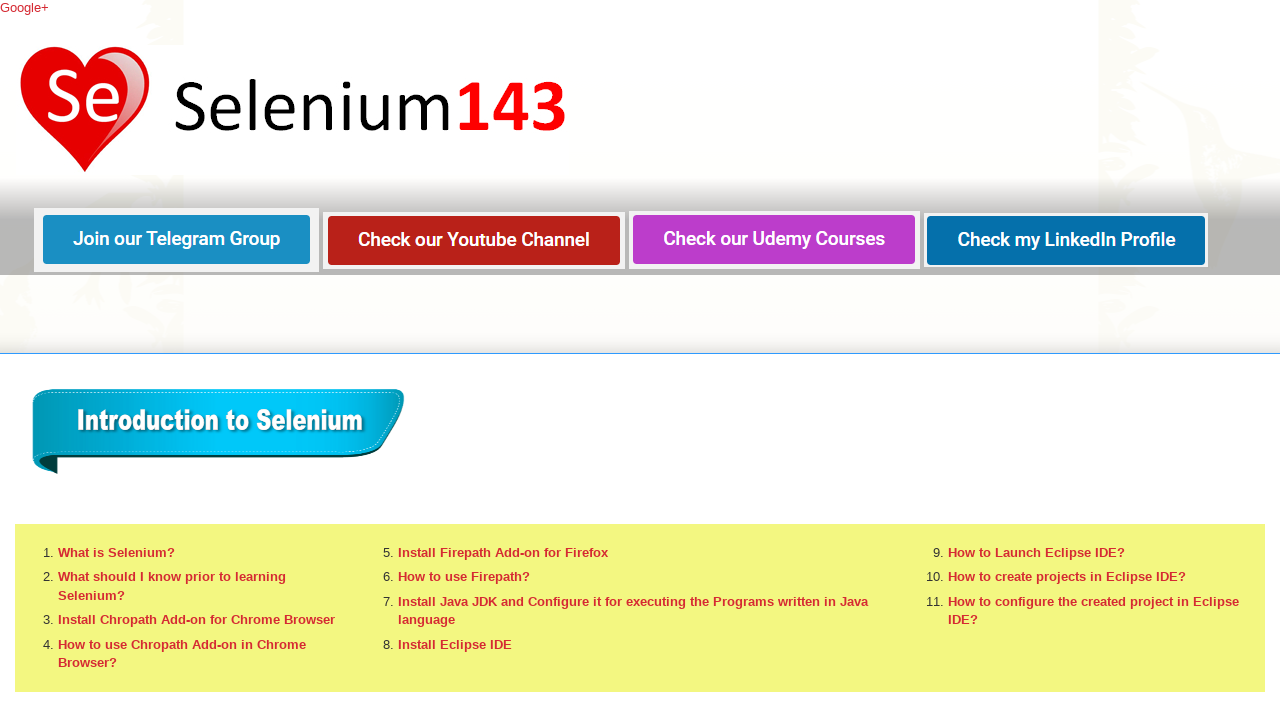

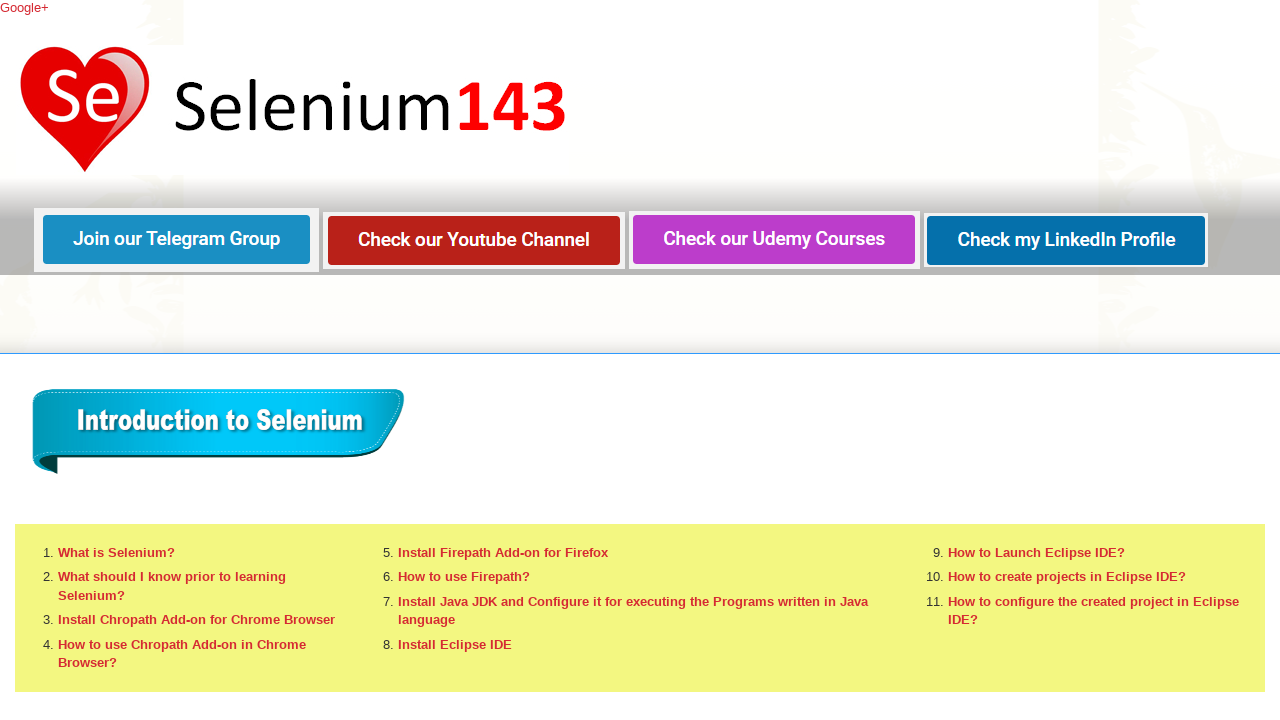